Tests date picker functionality by opening a calendar widget and selecting a specific date (30th) from the calendar table

Starting URL: http://seleniumpractise.blogspot.in/2016/08/how-to-handle-calendar-in-selenium.html

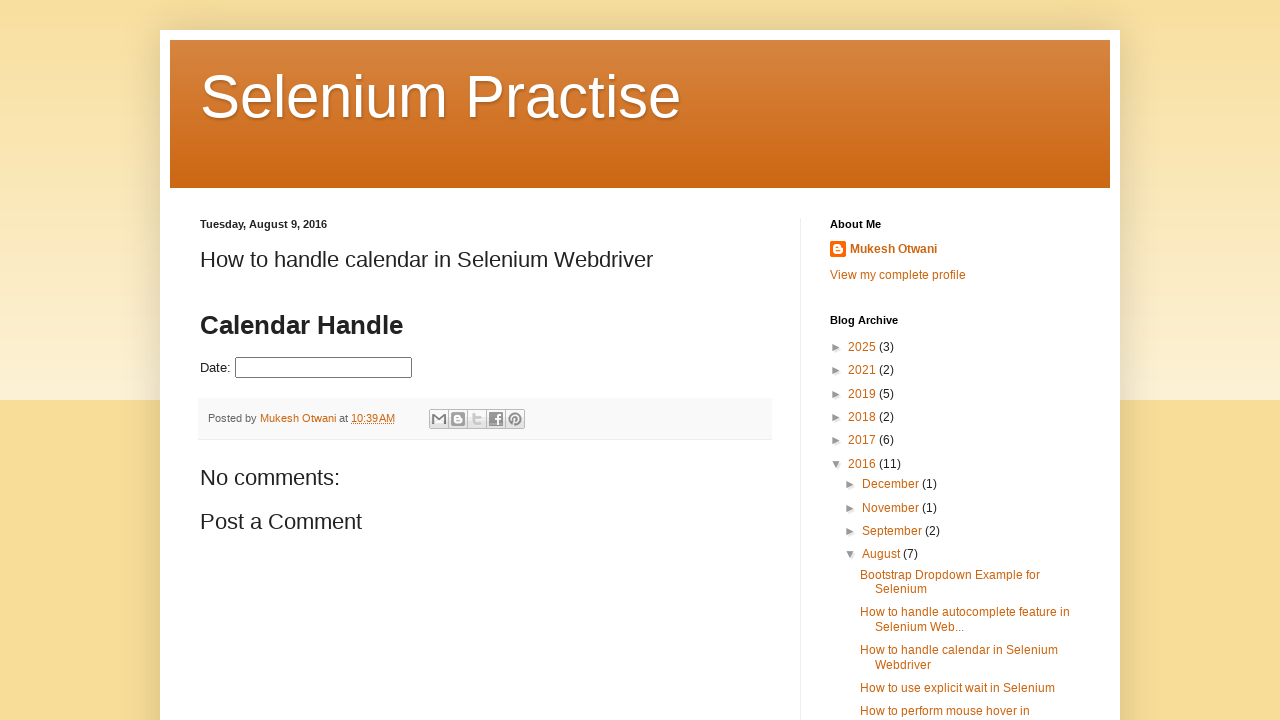

Clicked on date picker input to open calendar widget at (324, 368) on #datepicker
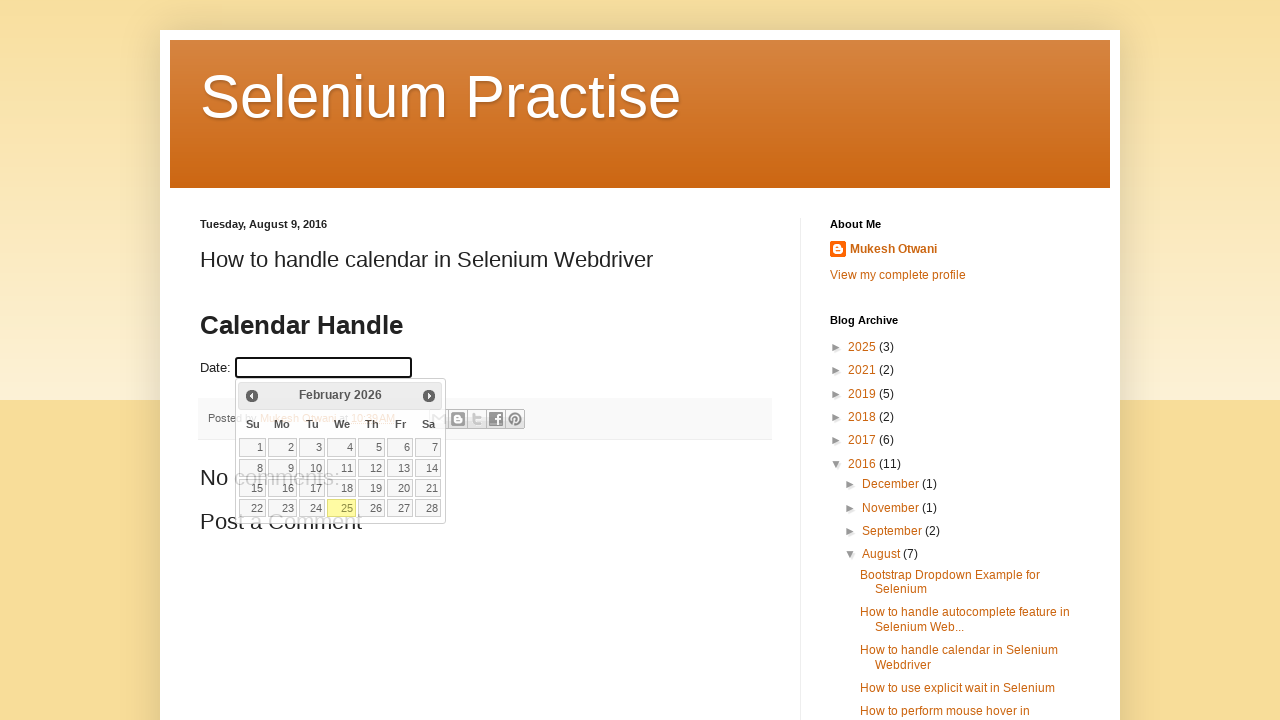

Calendar widget loaded and visible
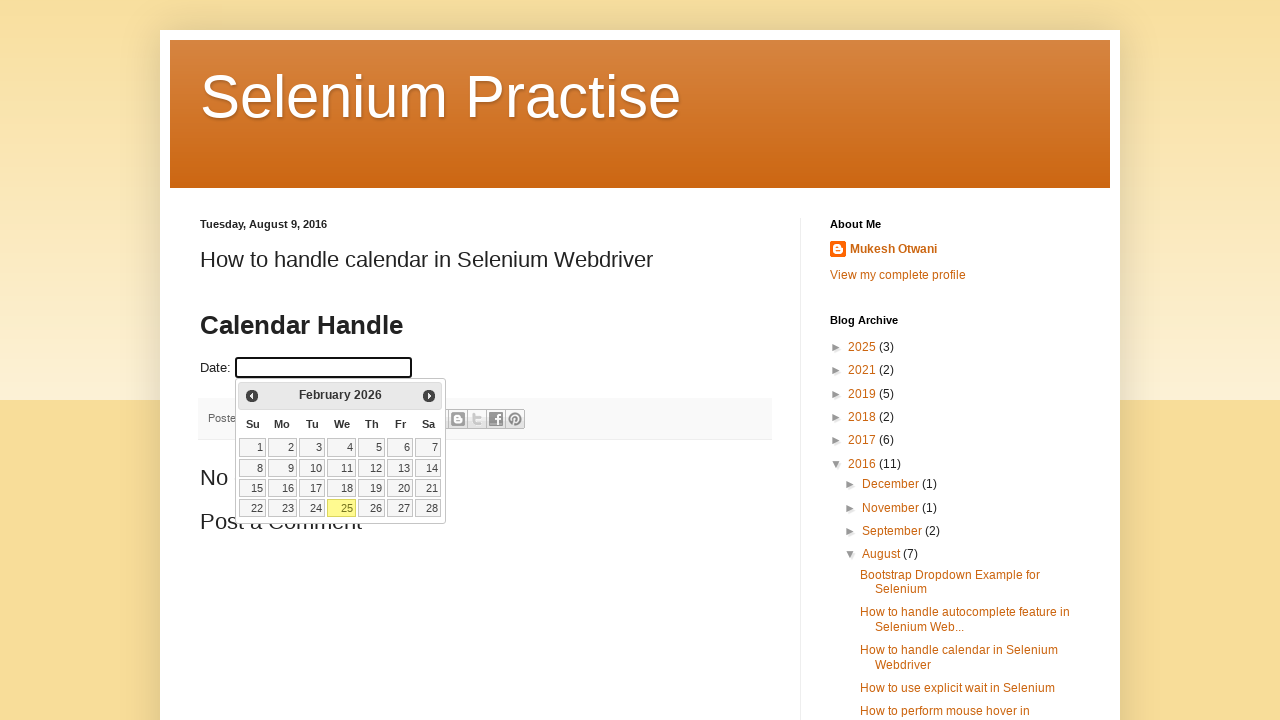

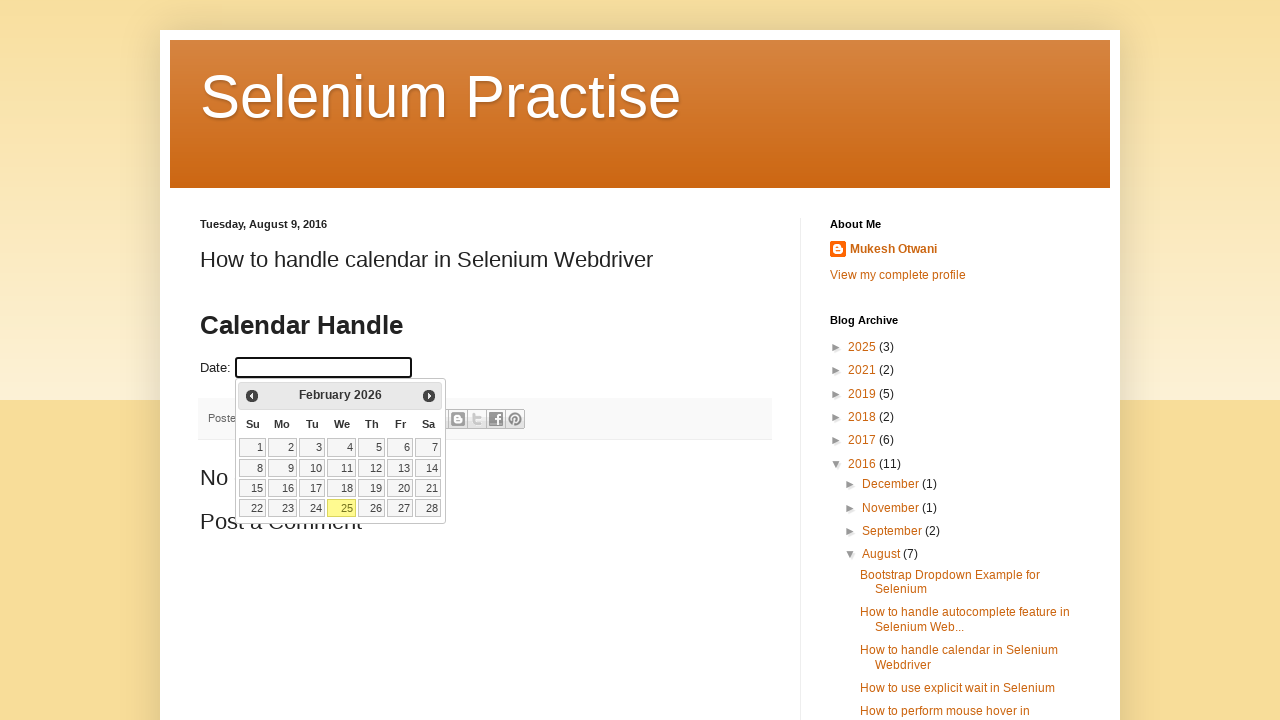